Tests creating a todo list, navigating into it, and adding a todo item

Starting URL: https://eviltester.github.io/simpletodolist/todolists.html

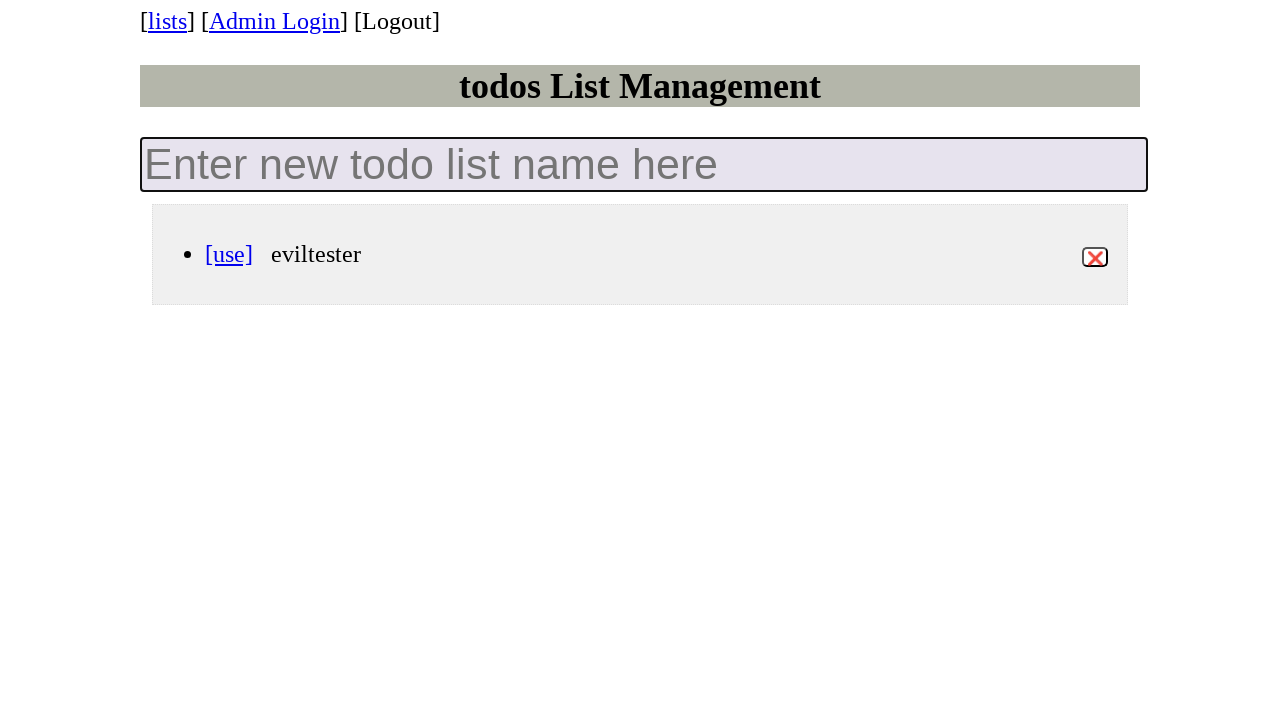

Filled todo list name input with 'my-new-list' on input.new-todo-list
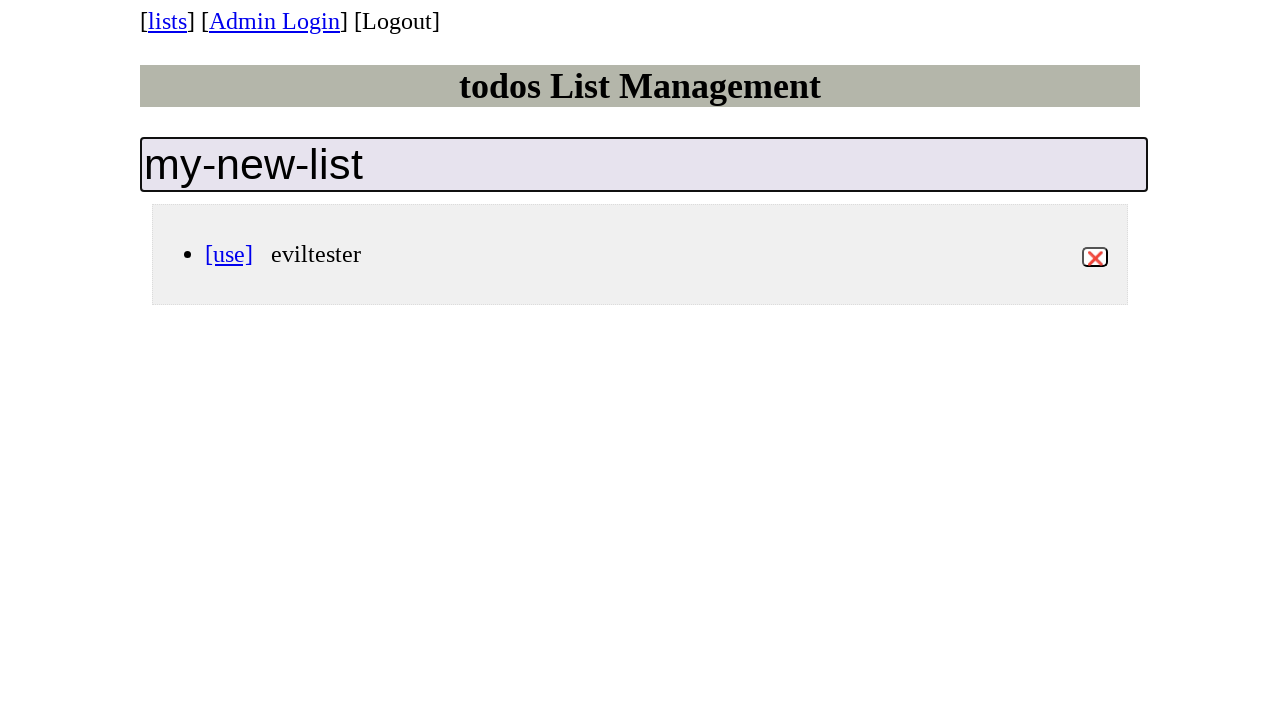

Pressed Enter to create the todo list on input.new-todo-list
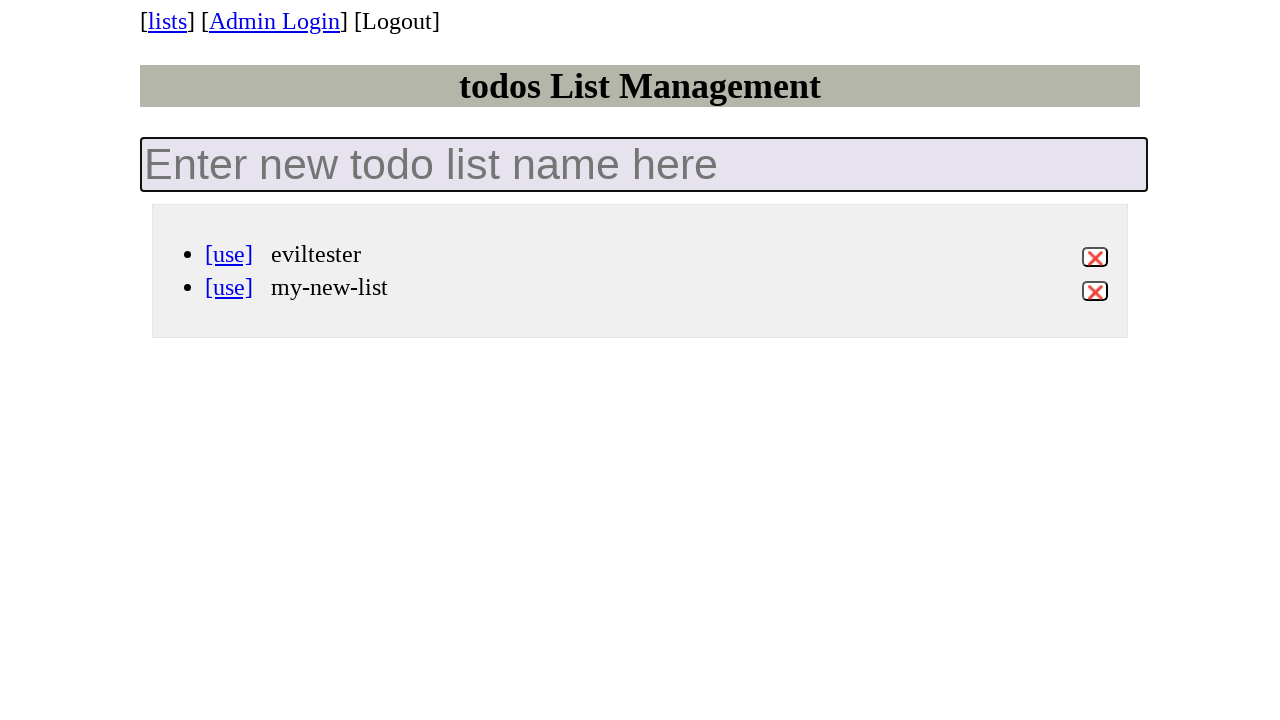

Todo list 'my-new-list' appeared in the list
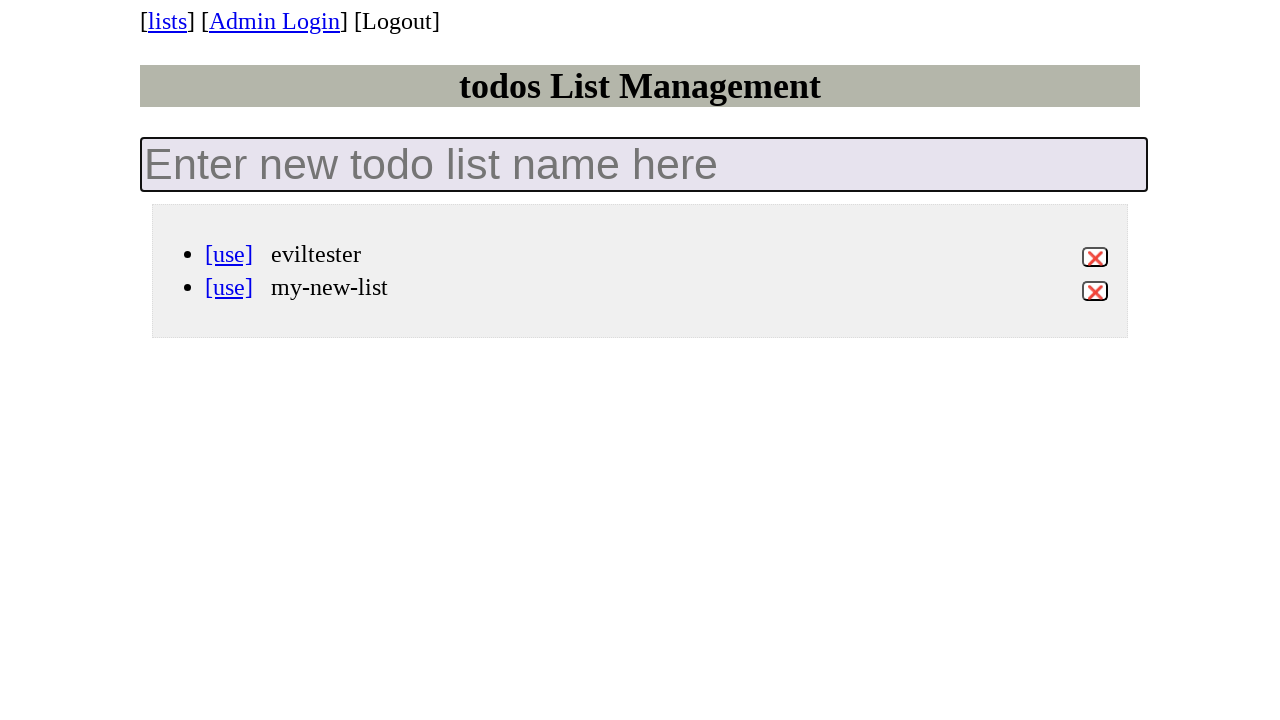

Clicked on 'my-new-list' to navigate into it at (229, 287) on li[data-id='my-new-list'] a
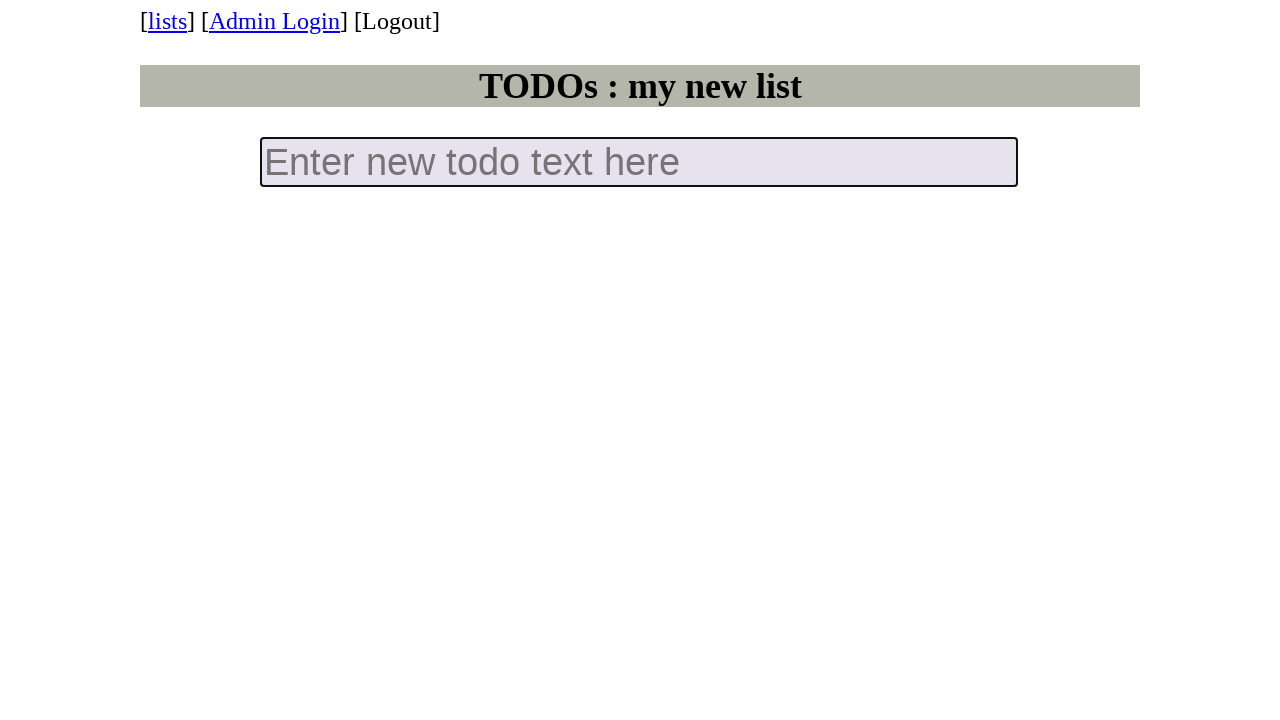

Filled todo item input with 'Do this thing' on input.new-todo
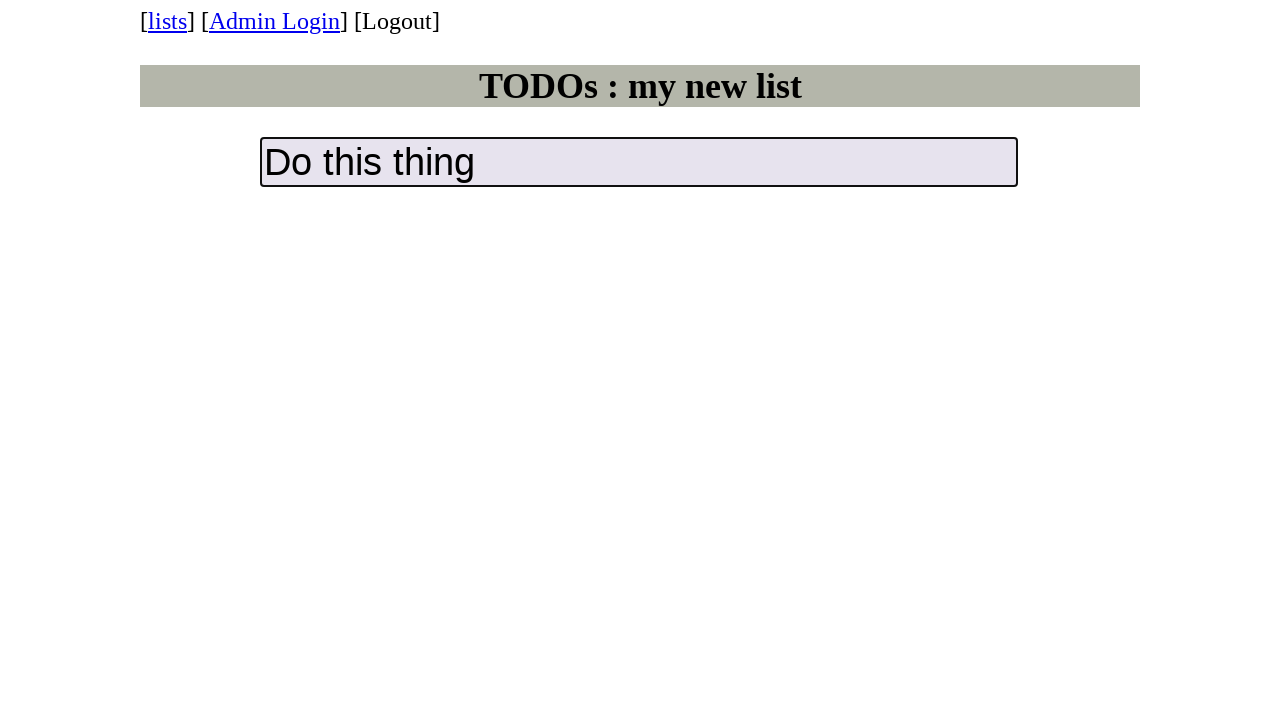

Pressed Enter to add the todo item on input.new-todo
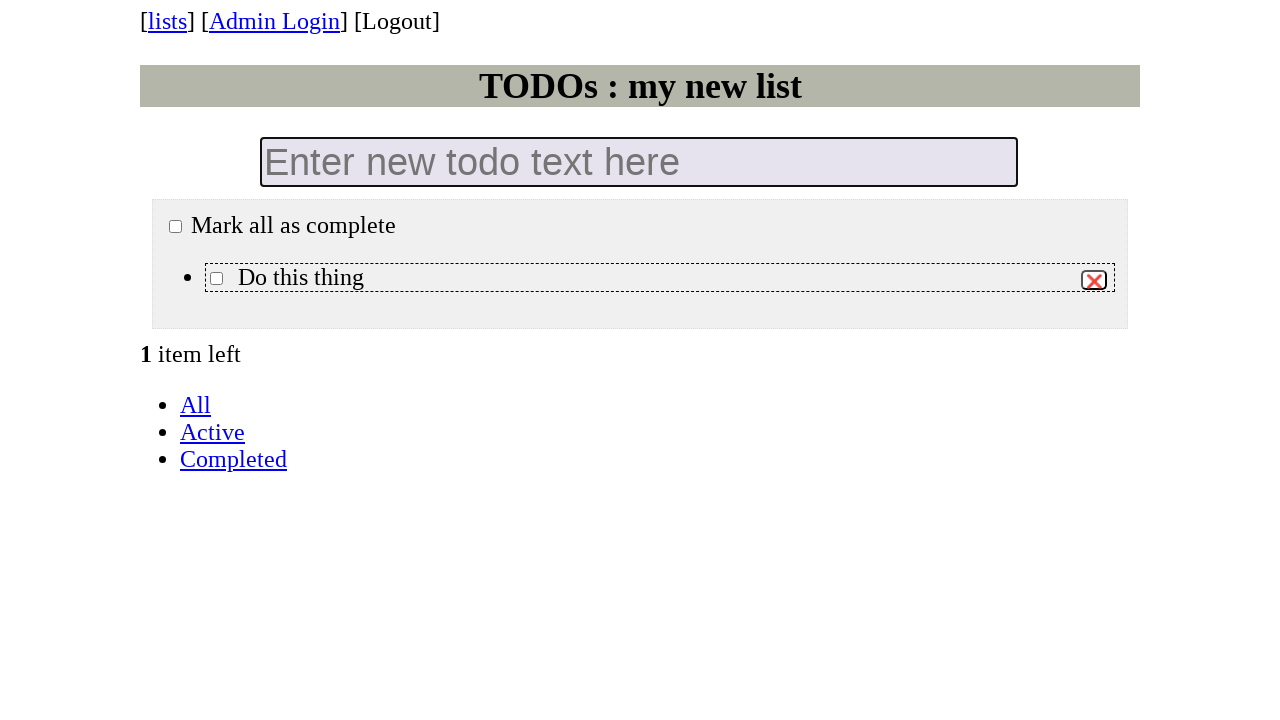

Todo item 'Do this thing' appeared in the todo list
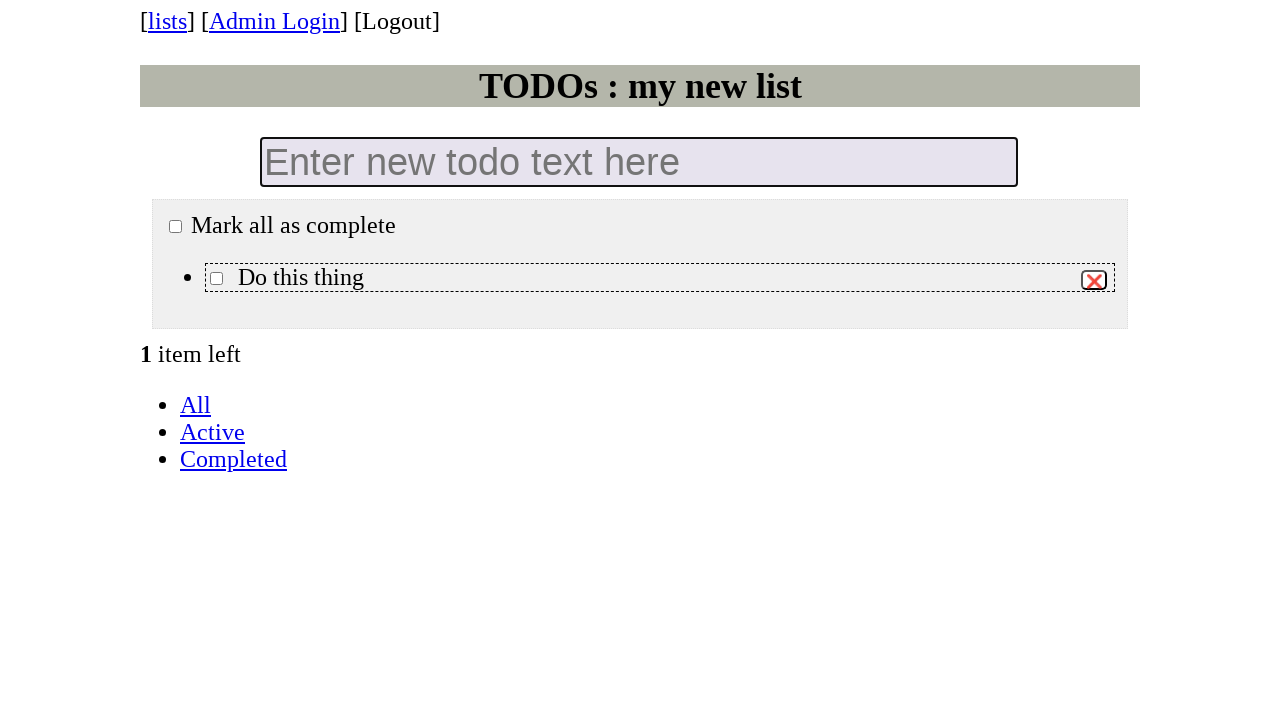

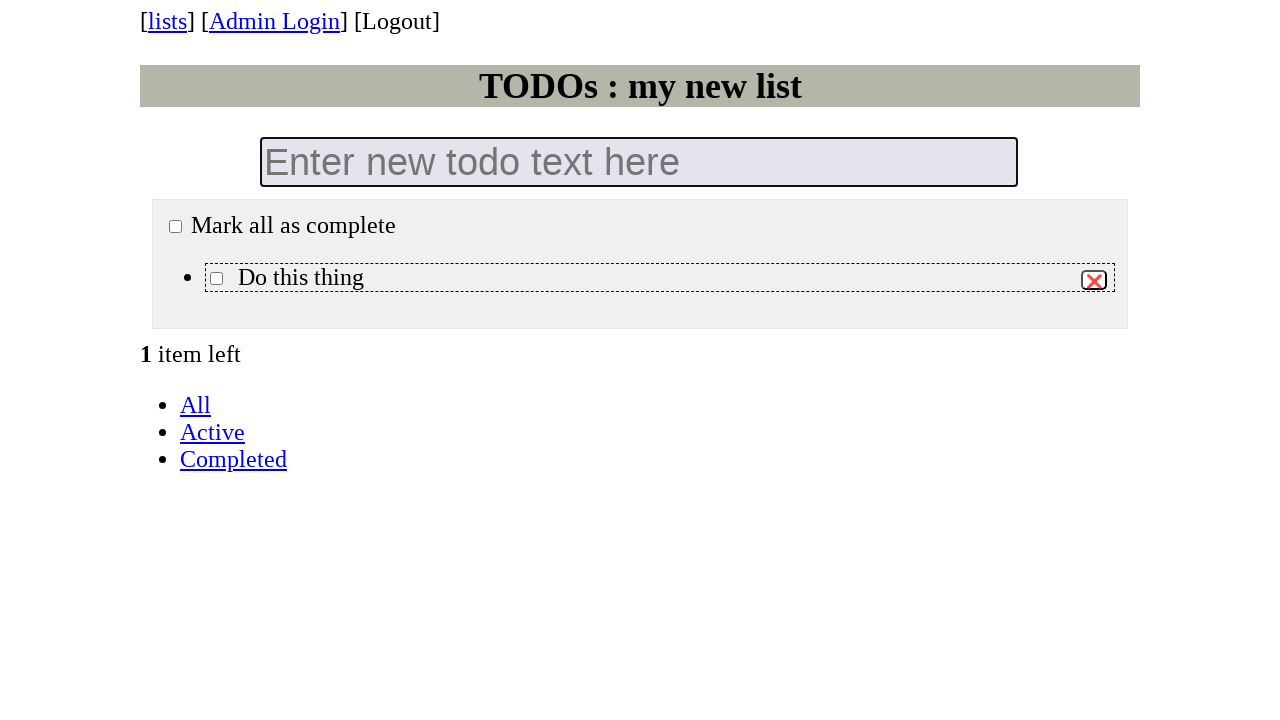